Tests a data entry form by filling all personal information fields except zip-code, submitting the form, and verifying that the empty zip-code field is highlighted in red while other filled fields are highlighted in green.

Starting URL: https://bonigarcia.dev/selenium-webdriver-java/data-types.html

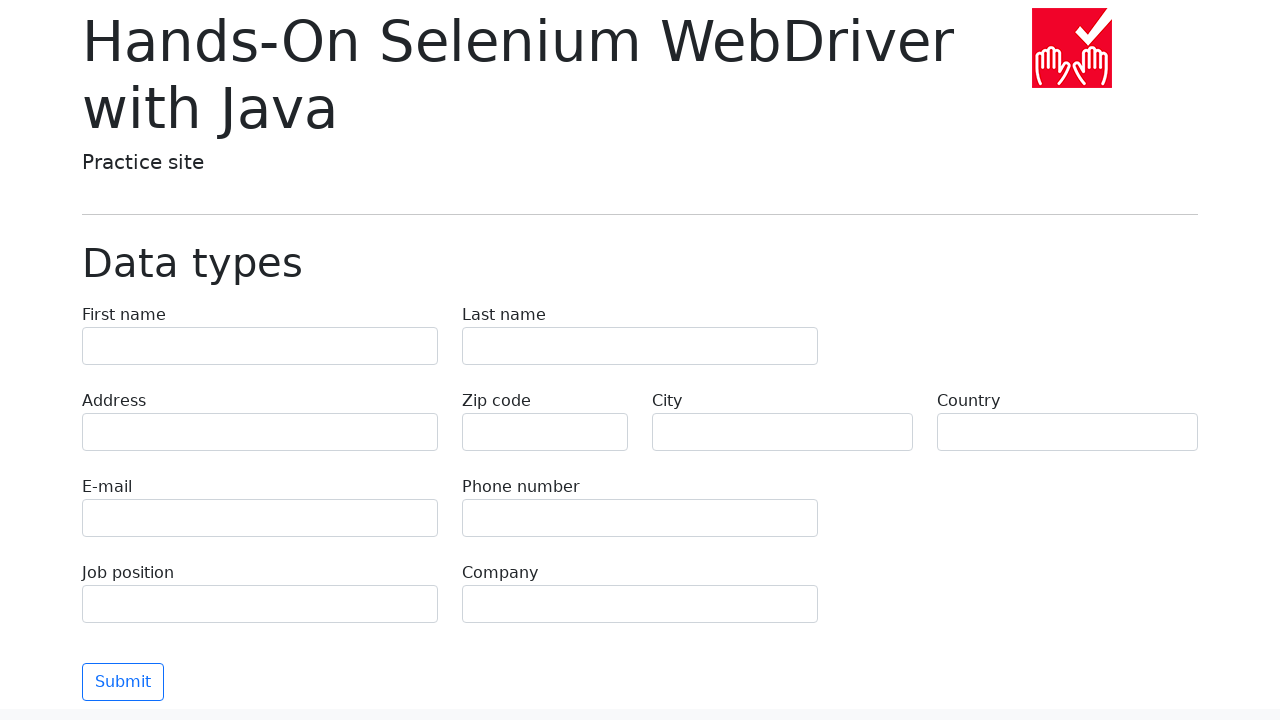

Filled first name field with 'Alexander' on input[name="first-name"]
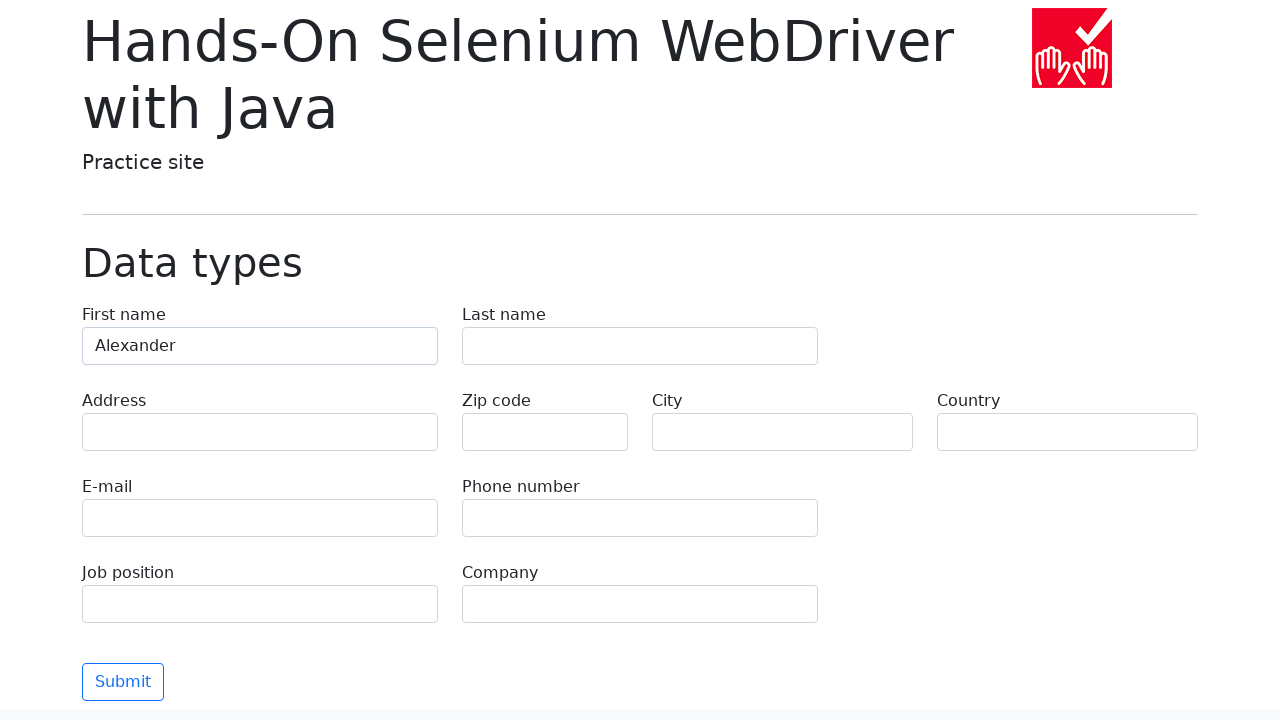

Filled last name field with 'Thompson' on input[name="last-name"]
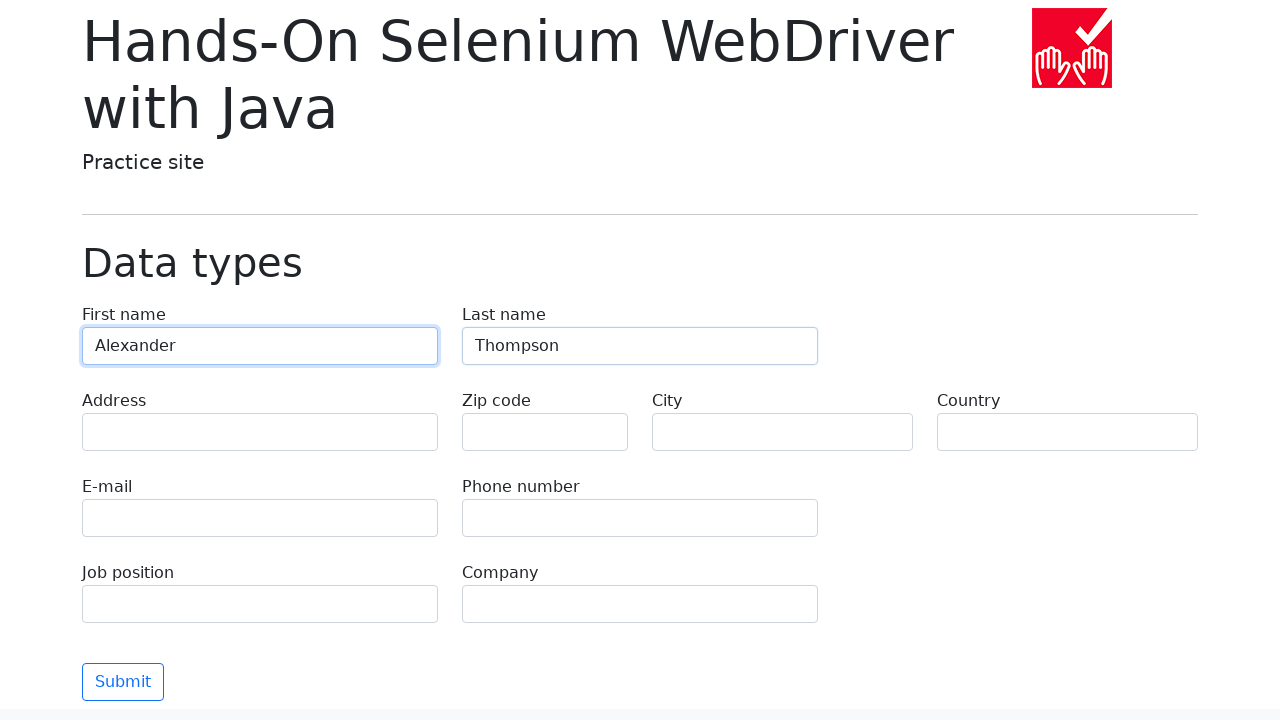

Filled address field with '742 Evergreen Terrace' on input[name="address"]
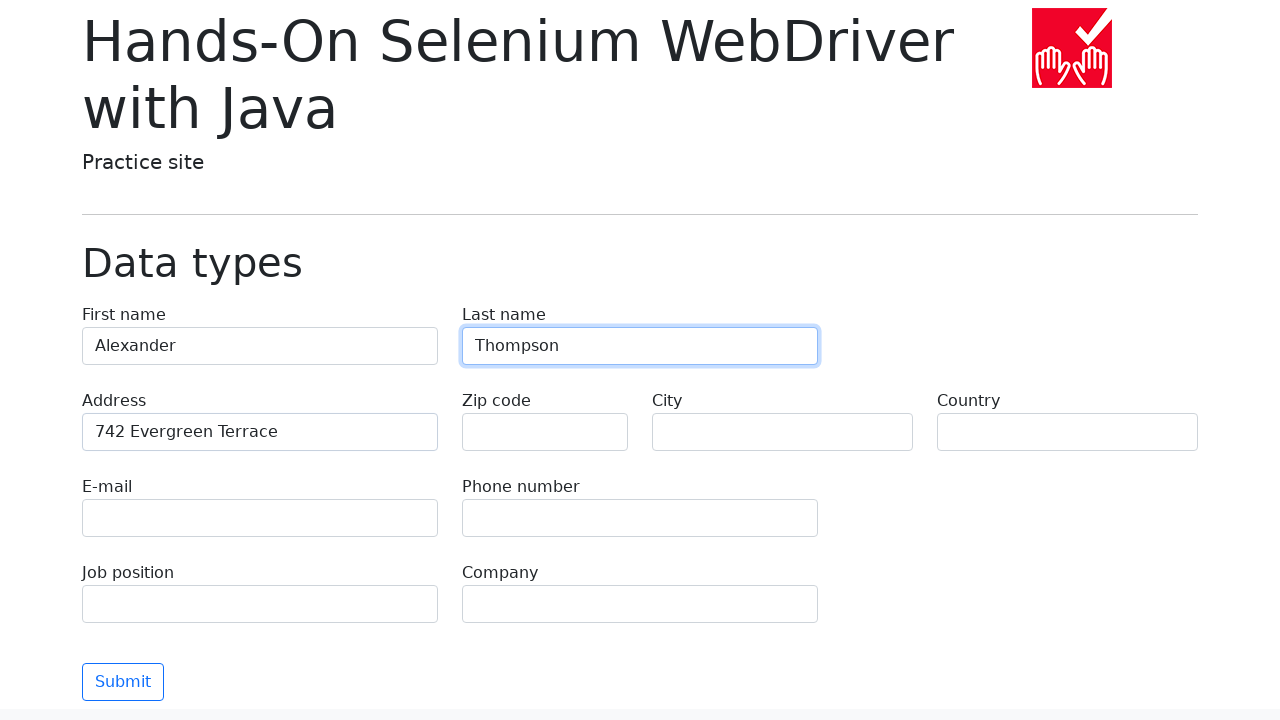

Filled email field with 'alexander.thompson@example.com' on input[name="e-mail"]
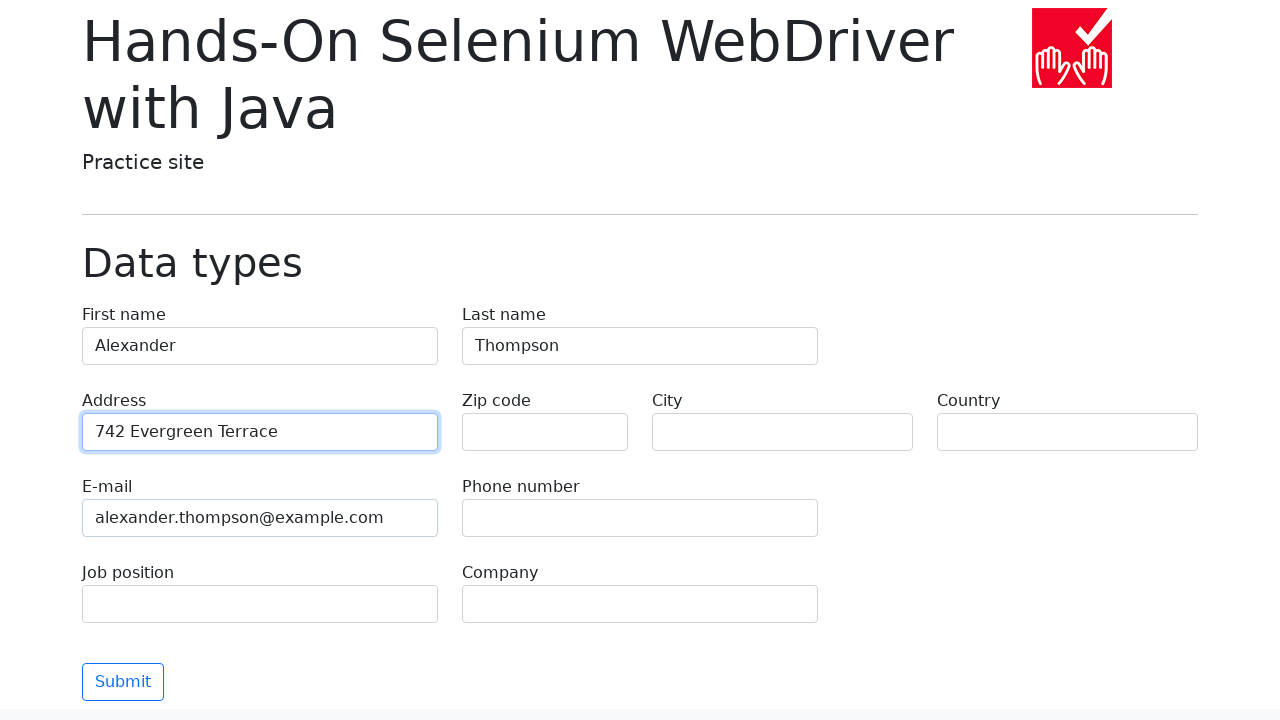

Filled phone field with '+1-555-123-4567' on input[name="phone"]
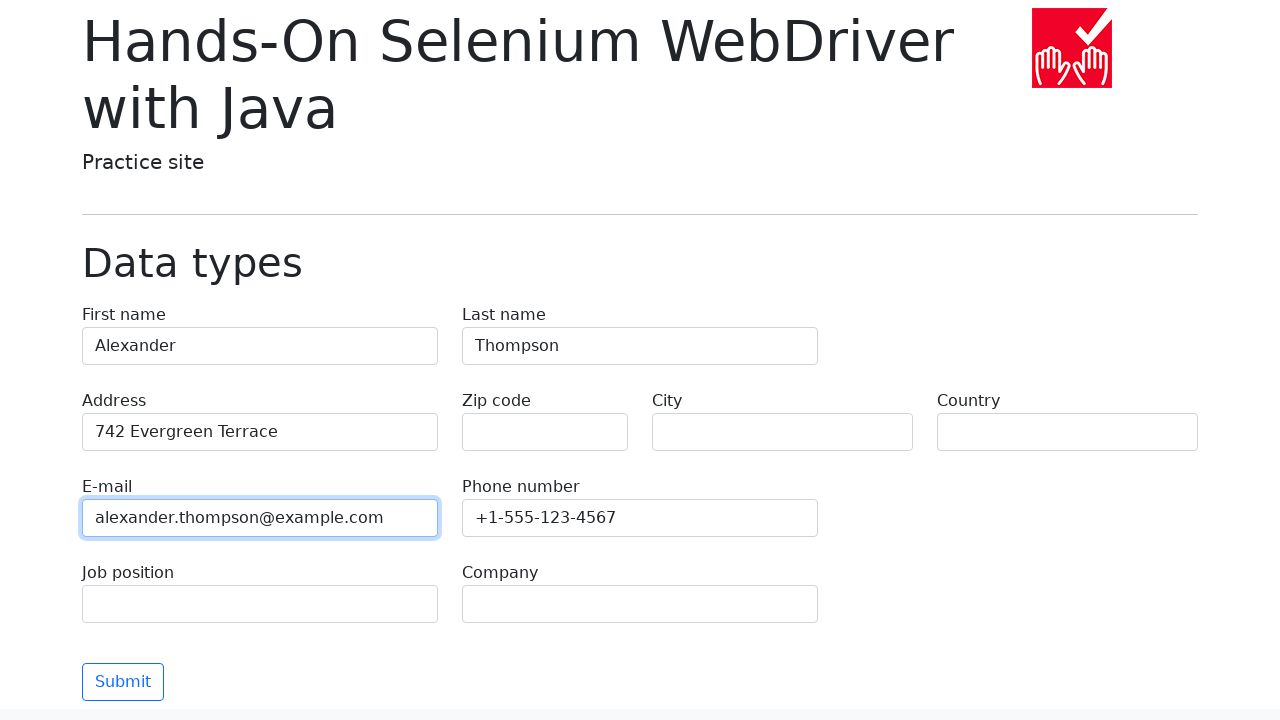

Left zip-code field empty to test validation on input[name="zip-code"]
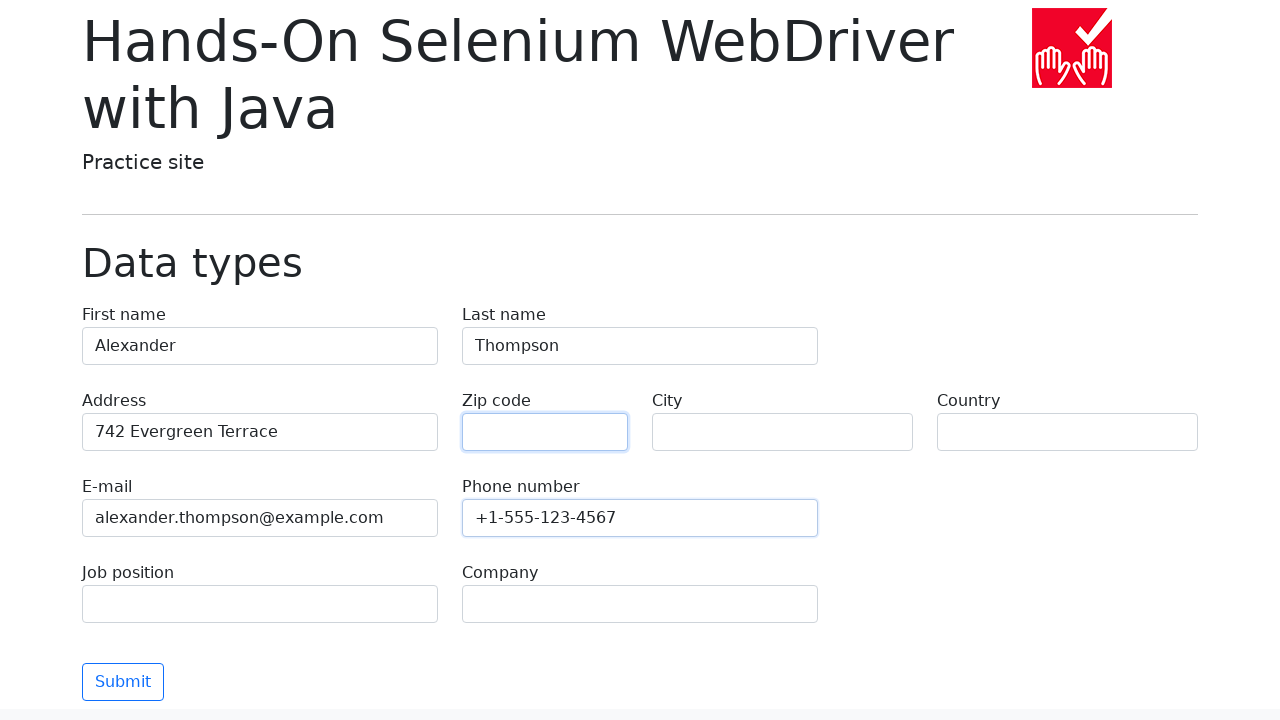

Filled city field with 'Springfield' on input[name="city"]
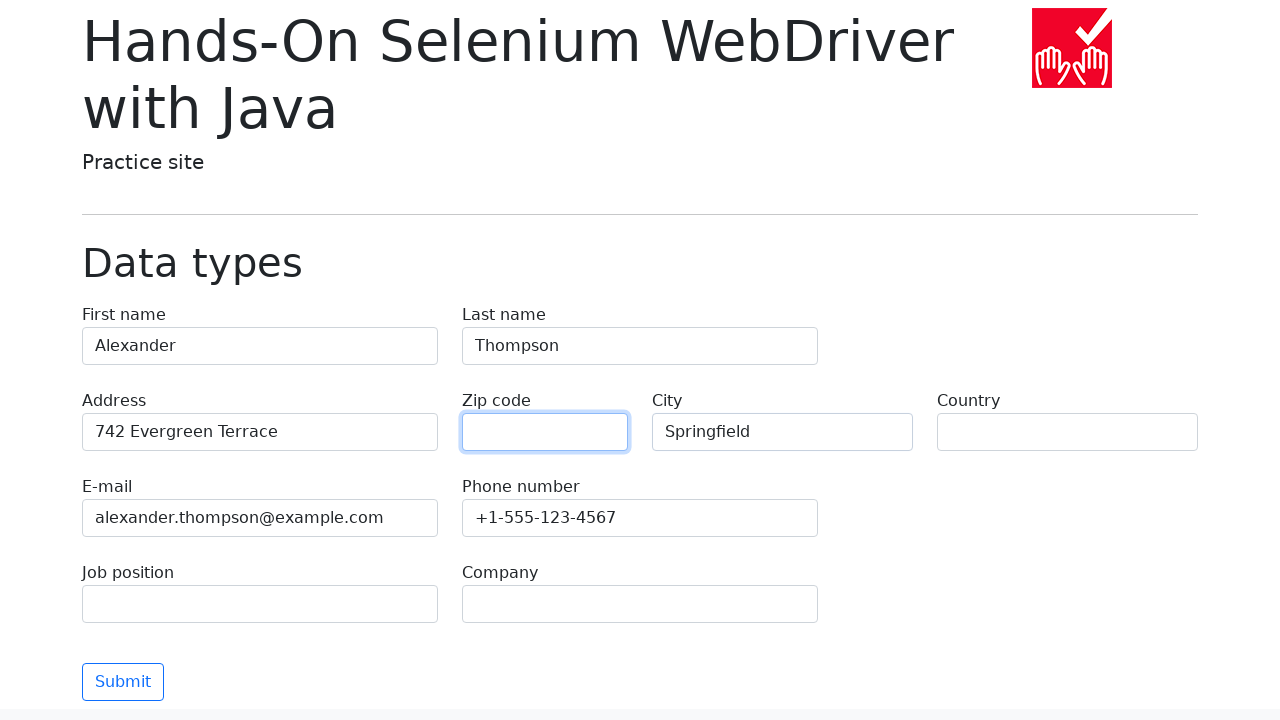

Filled country field with 'United States' on input[name="country"]
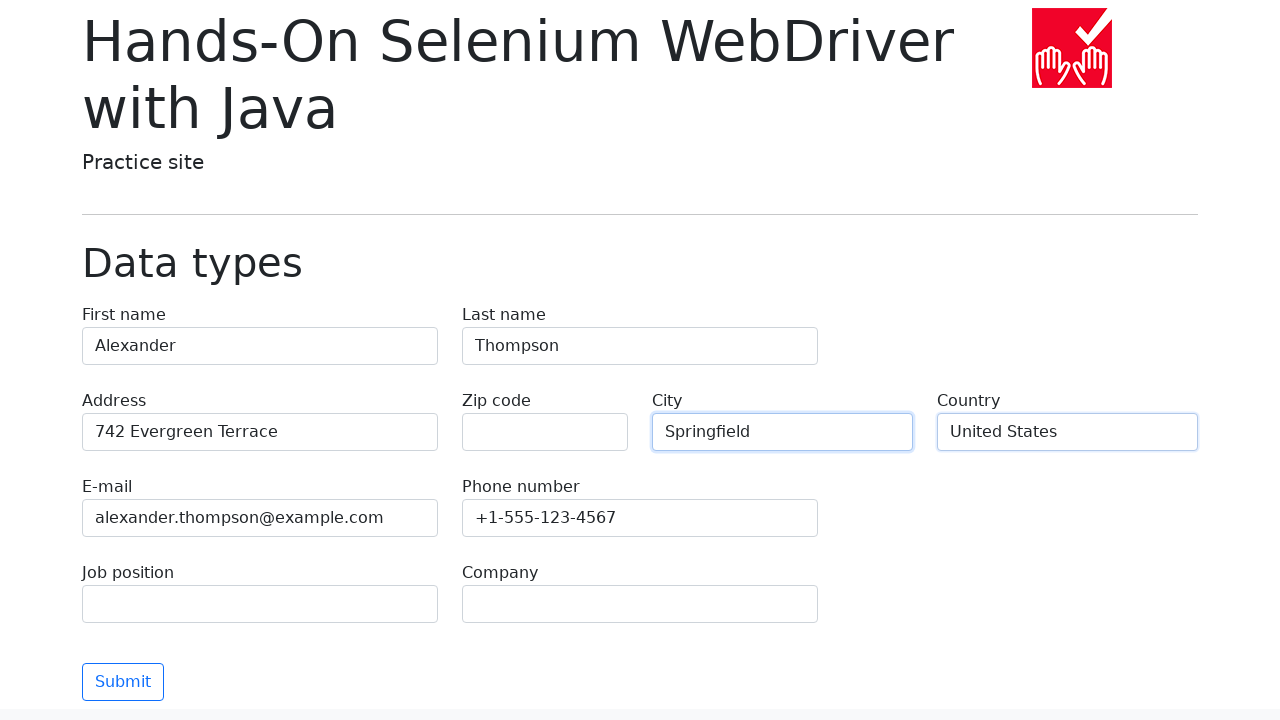

Filled job position field with 'Software Engineer' on input[name="job-position"]
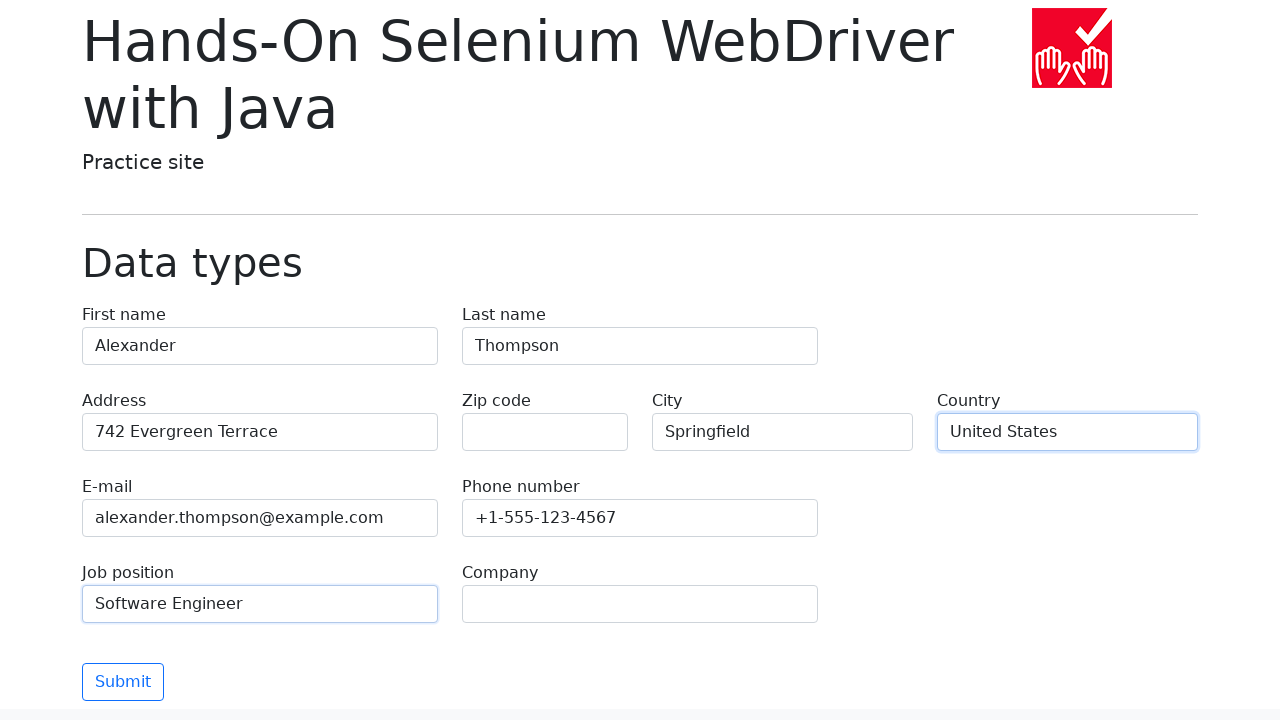

Filled company field with 'TechCorp Industries' on input[name="company"]
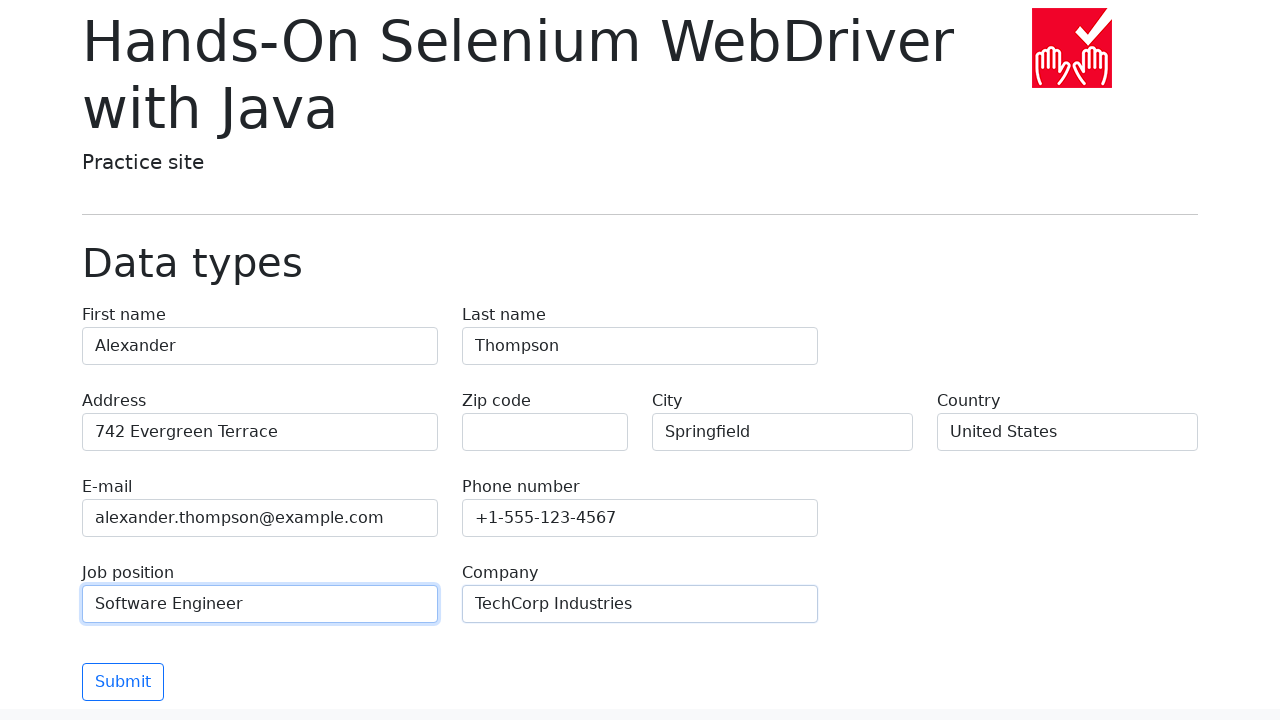

Clicked submit button to validate form at (123, 682) on [type="submit"]
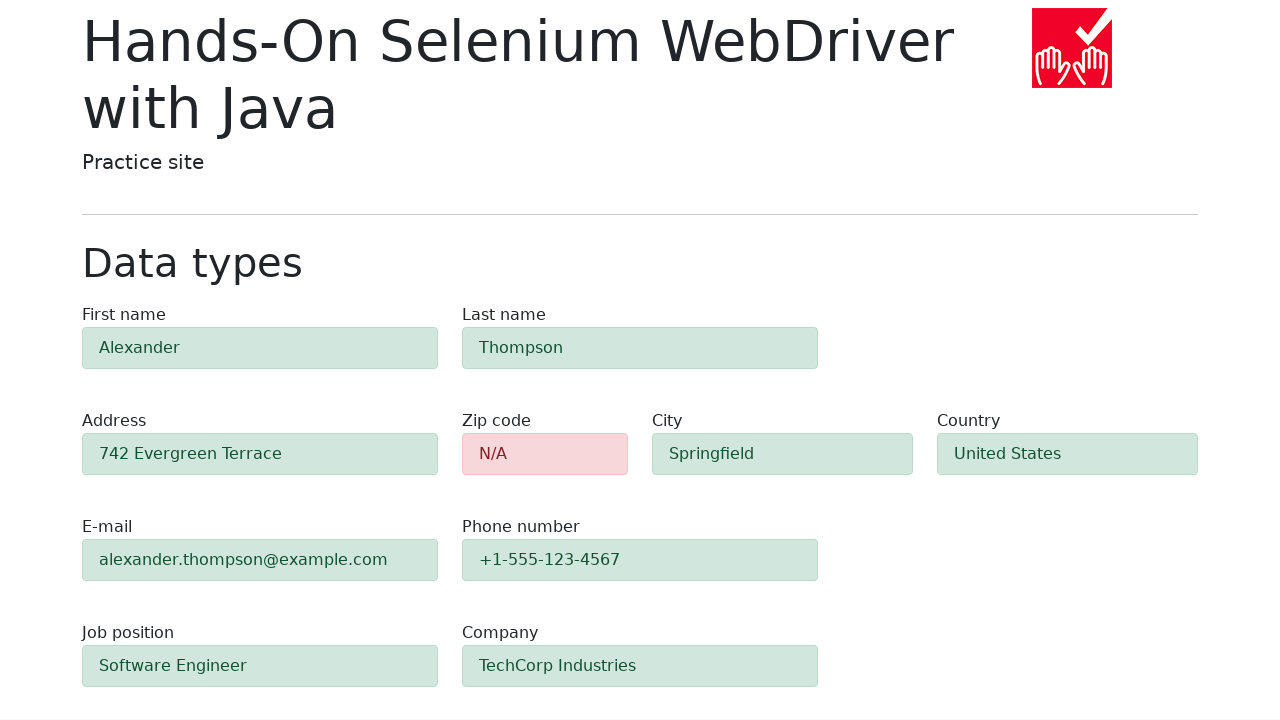

Form validation completed and fields are displayed
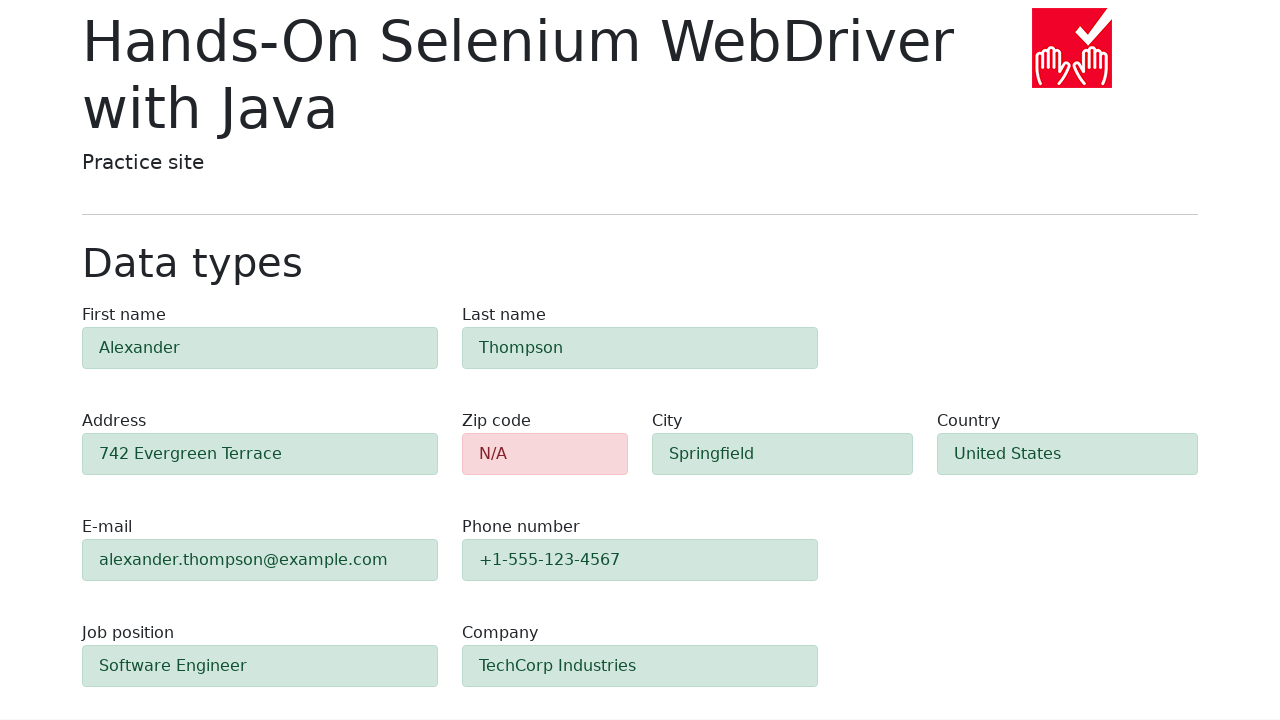

Verified zip-code field has red background indicating validation error
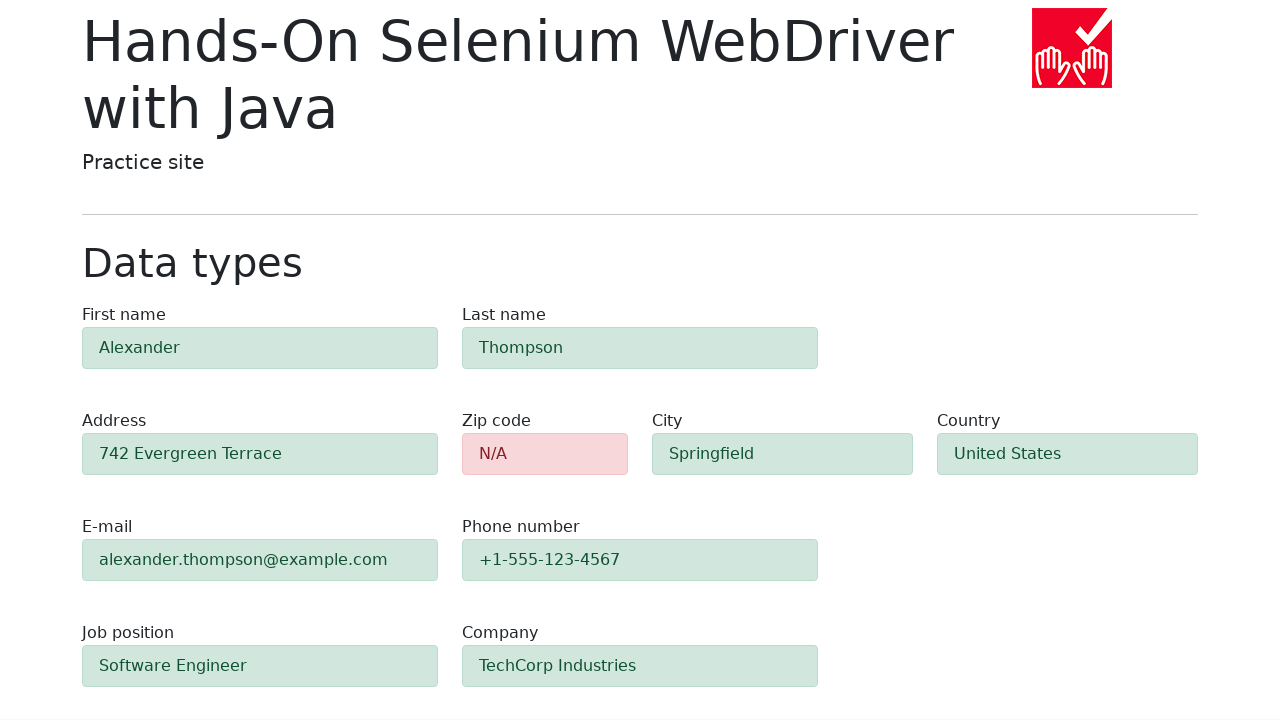

Verified field #first-name has green background indicating validation success
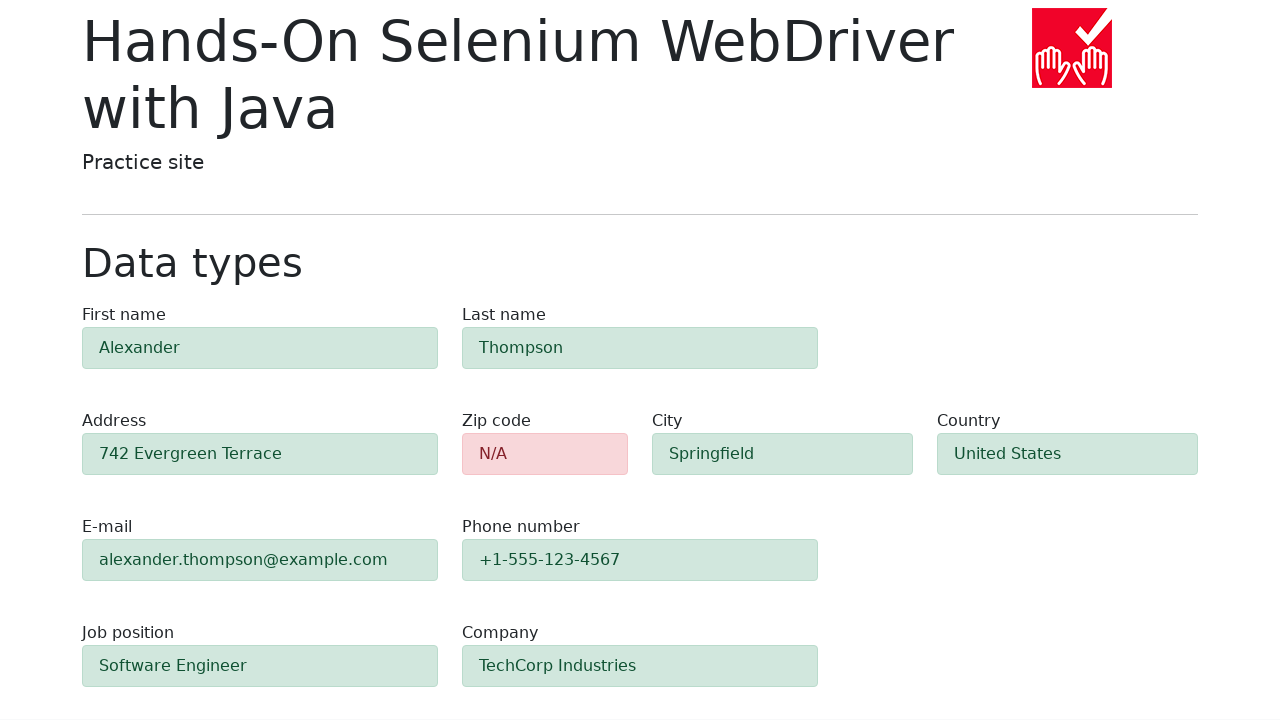

Verified field #last-name has green background indicating validation success
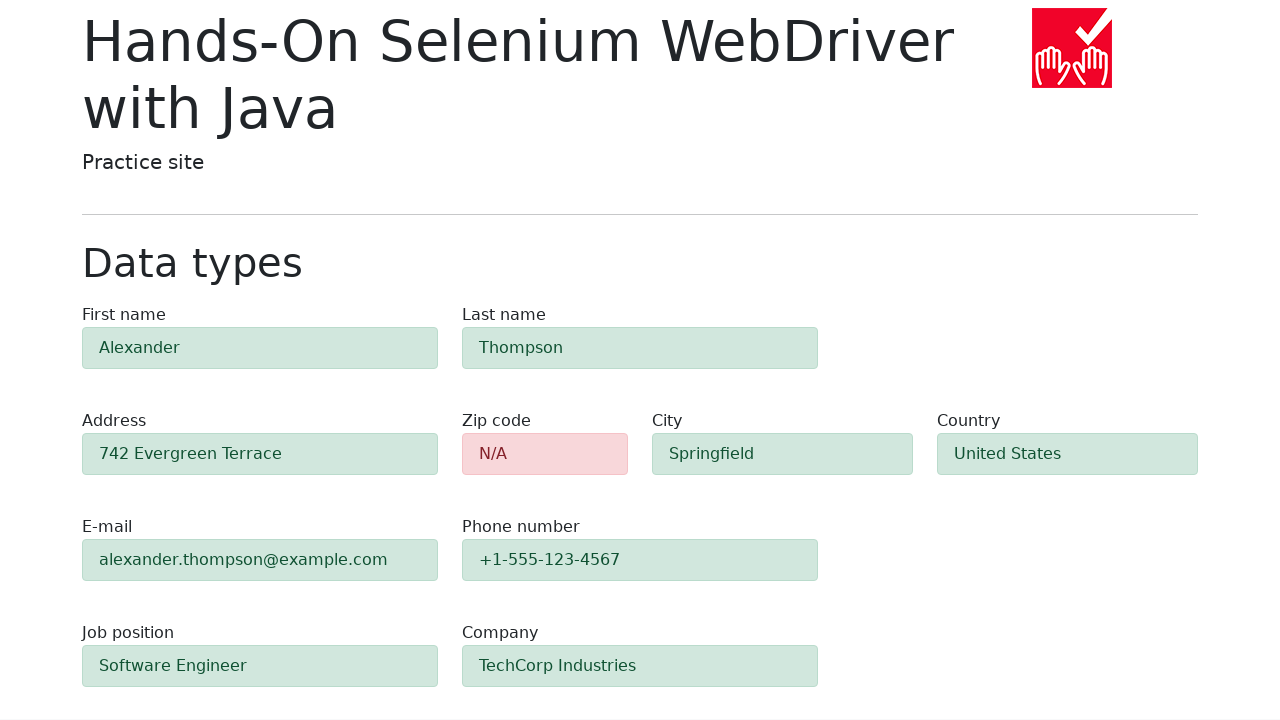

Verified field #address has green background indicating validation success
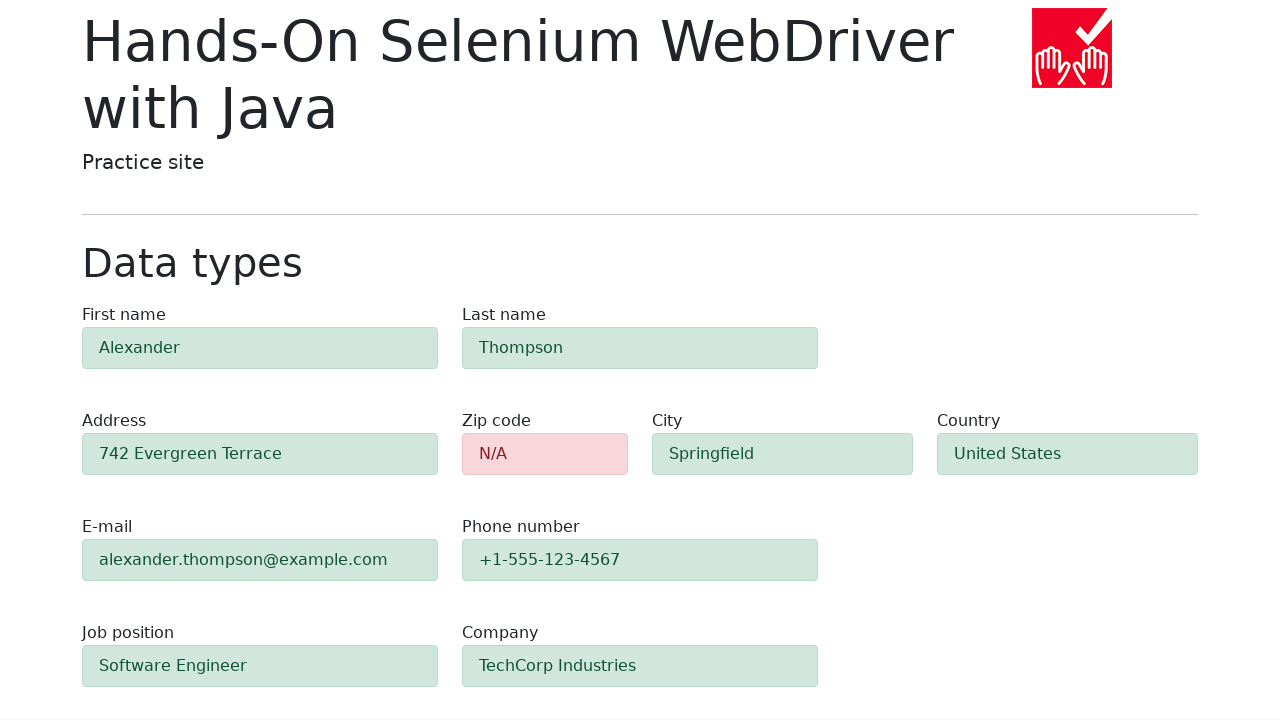

Verified field #e-mail has green background indicating validation success
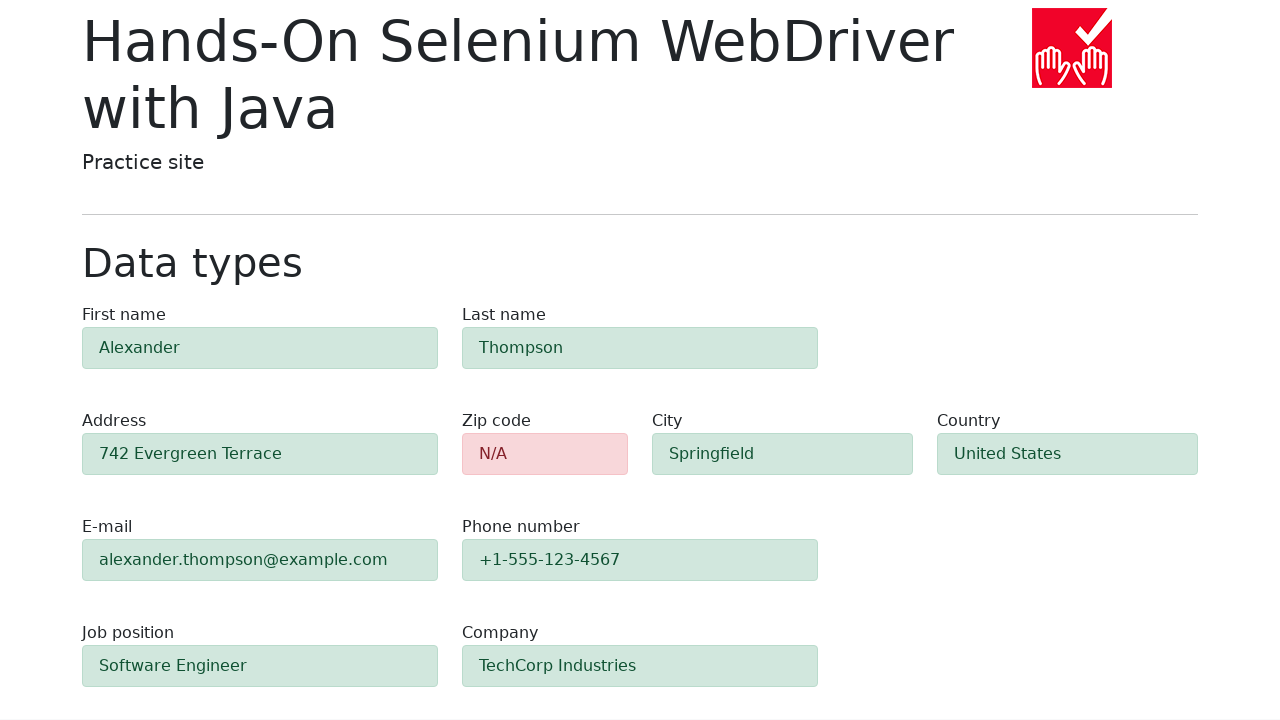

Verified field #phone has green background indicating validation success
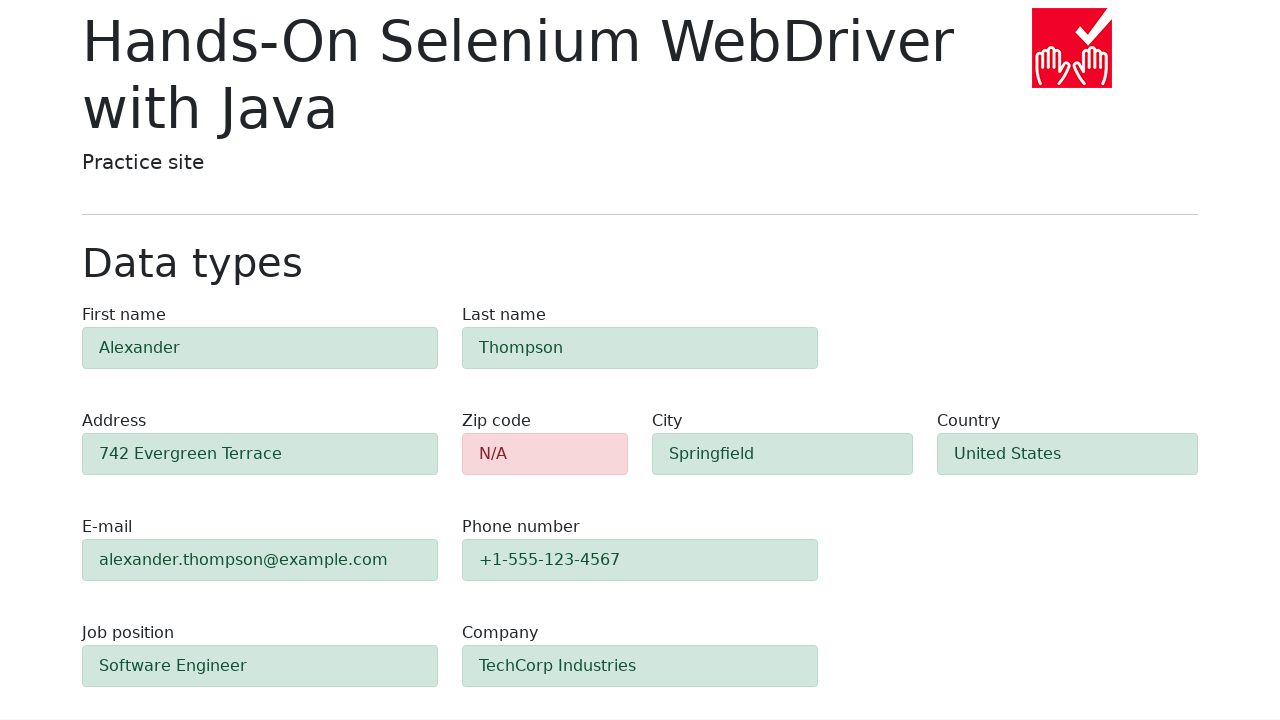

Verified field #city has green background indicating validation success
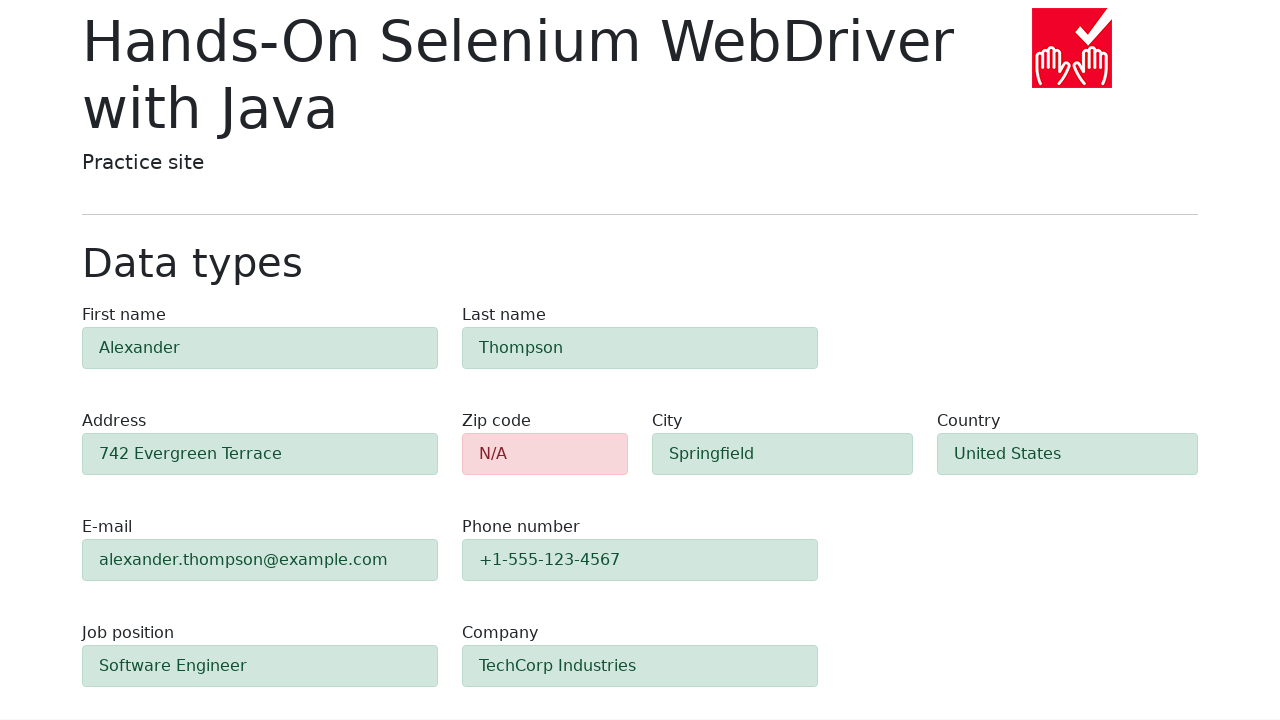

Verified field #country has green background indicating validation success
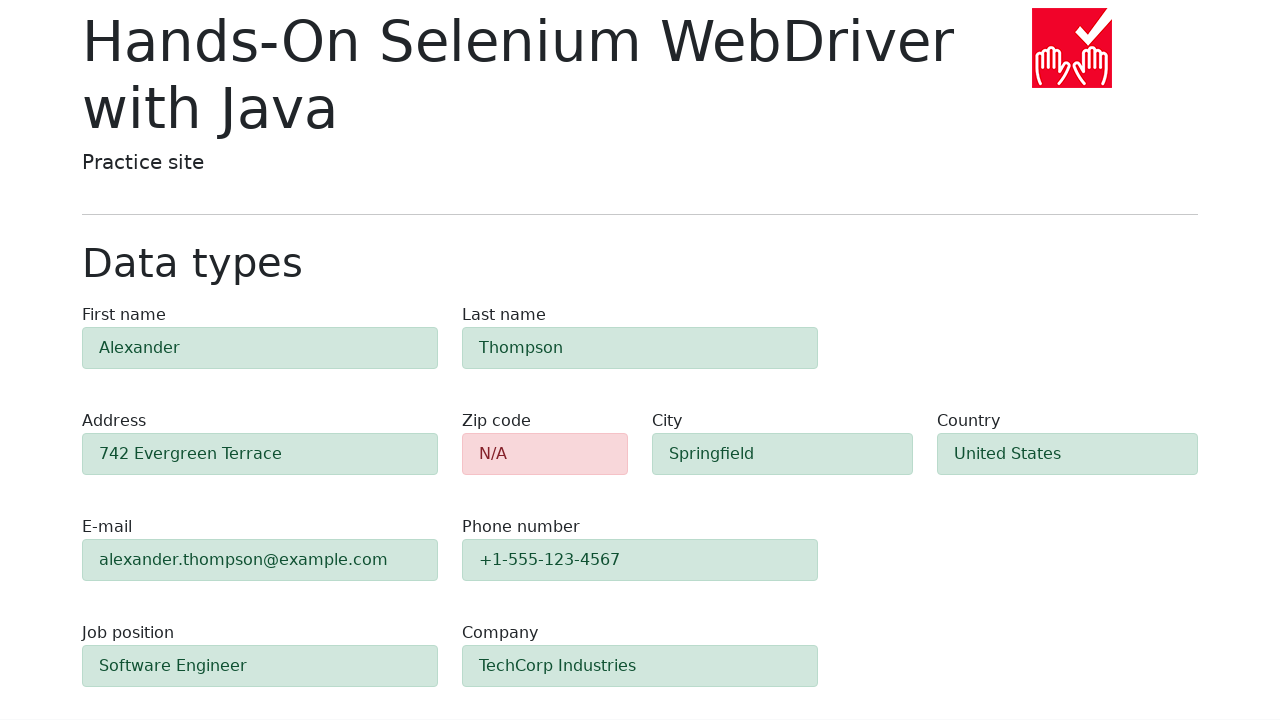

Verified field #job-position has green background indicating validation success
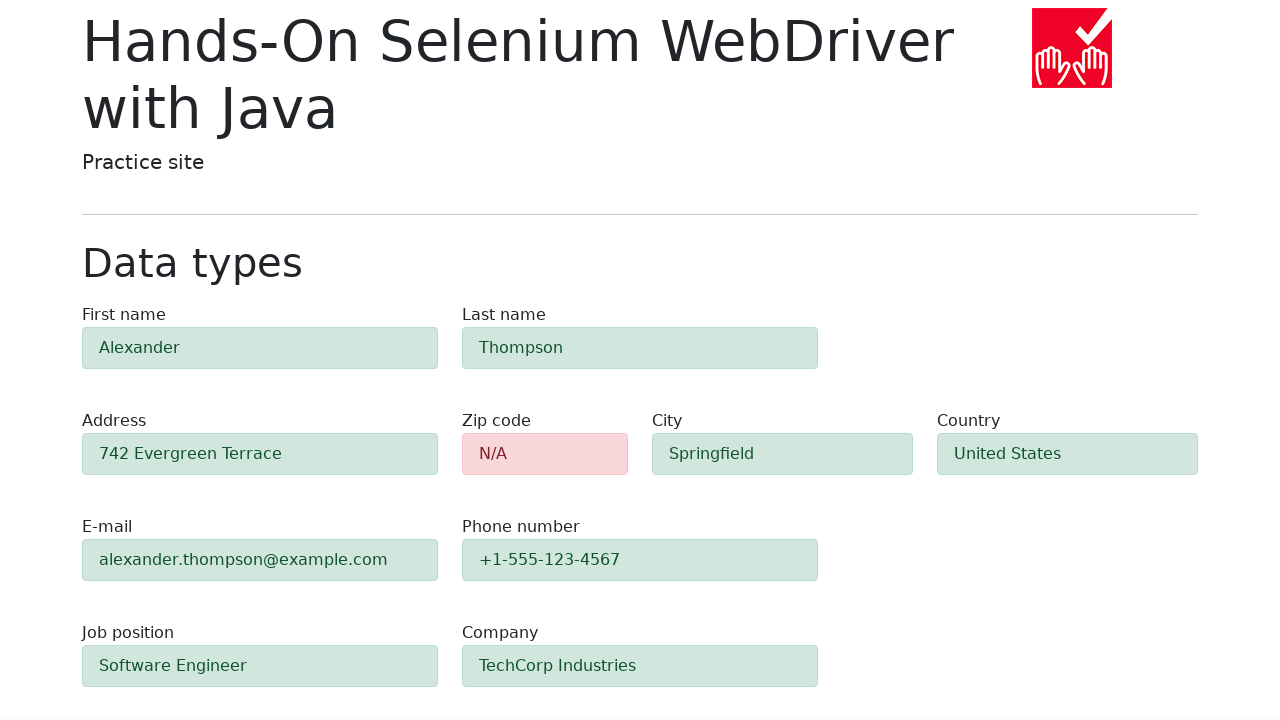

Verified field #company has green background indicating validation success
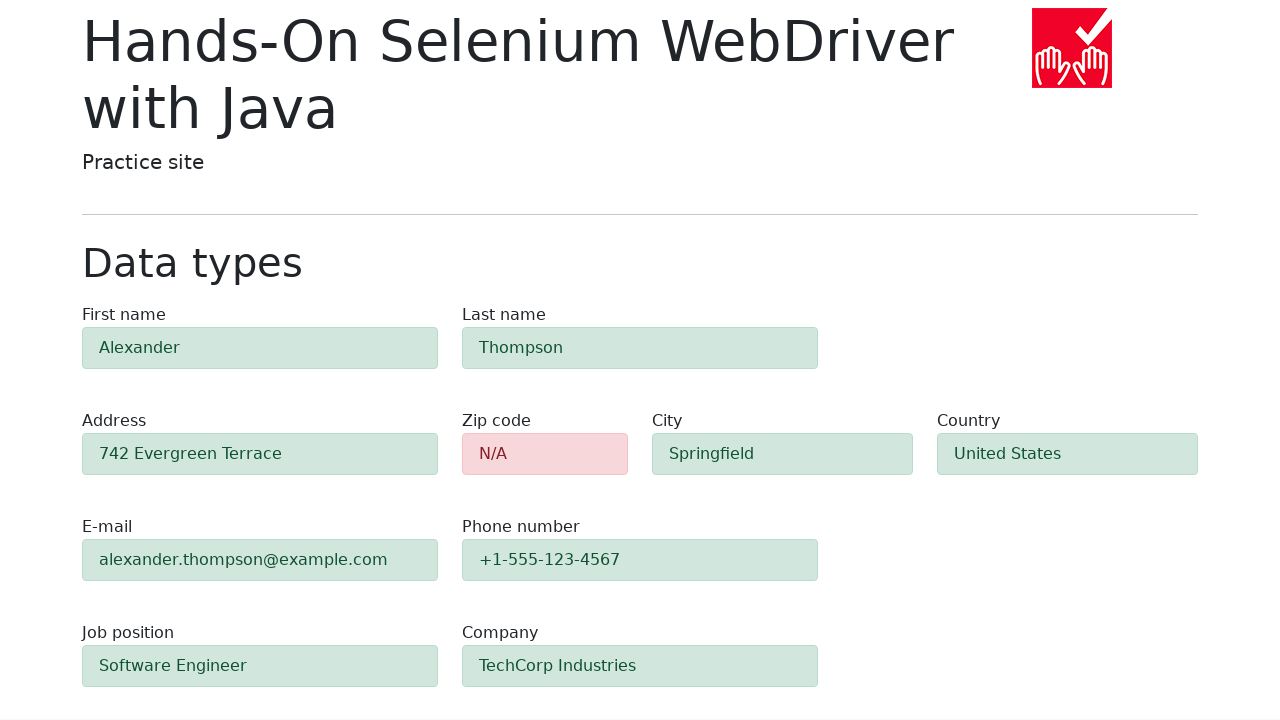

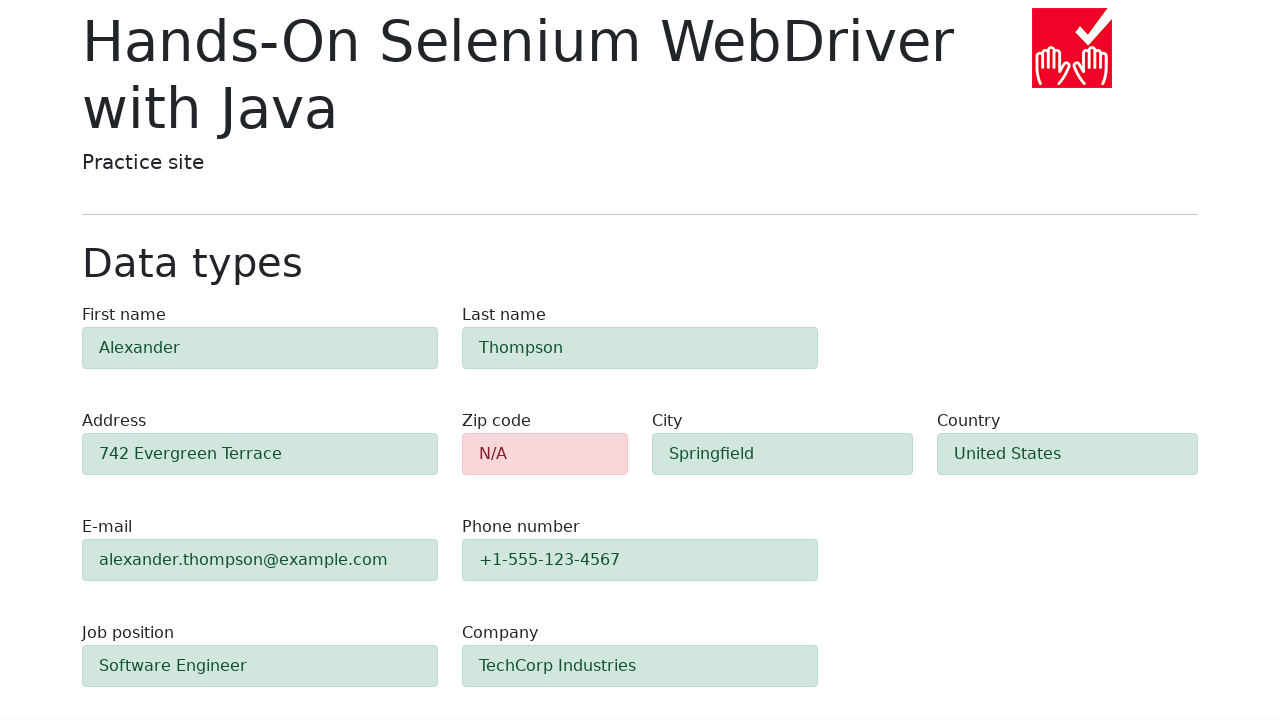